Tests e-commerce functionality by searching for products containing "cu", finding "Capsicum" in the results, and adding it to the cart

Starting URL: https://rahulshettyacademy.com/seleniumPractise/#/

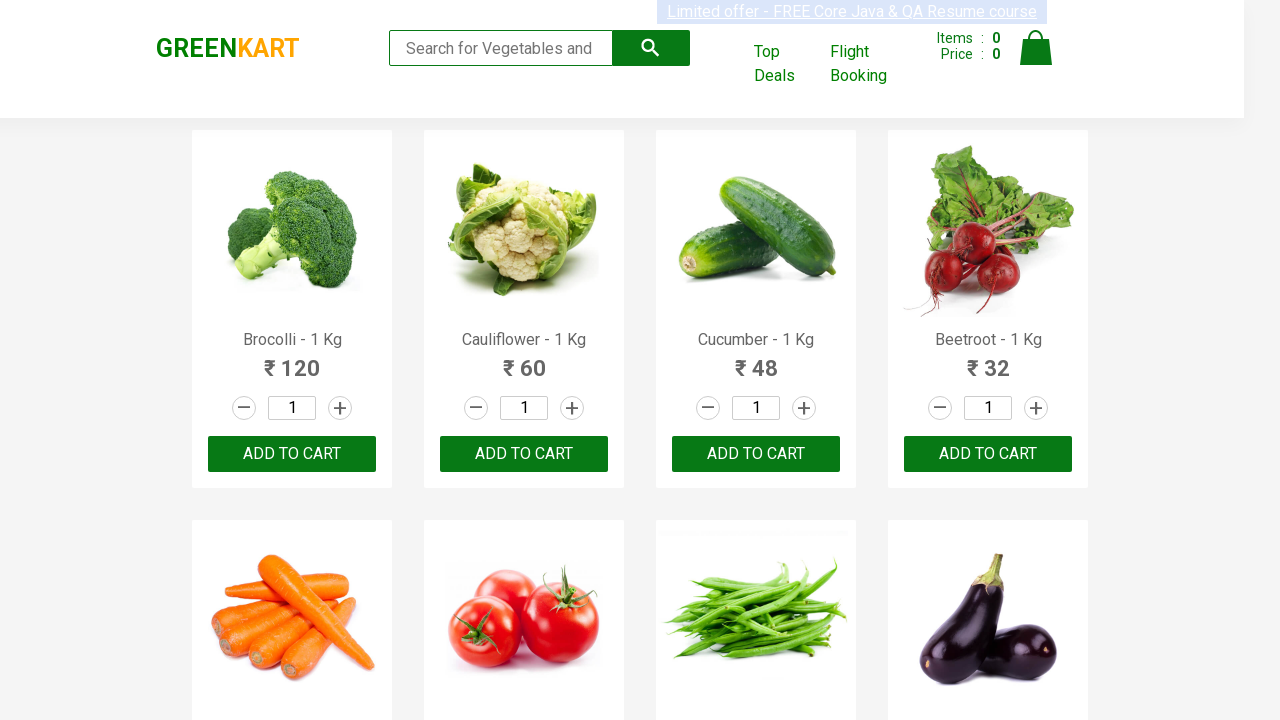

Filled search field with 'cu' on .search-keyword
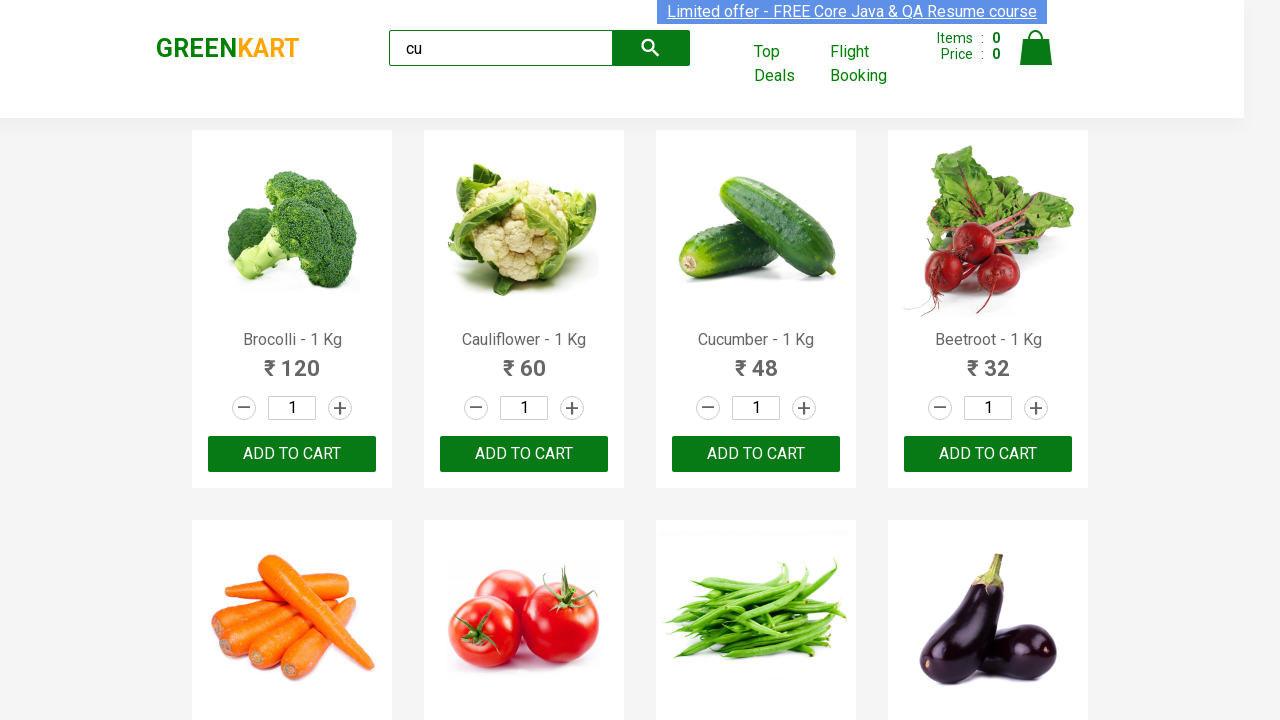

Waited for products to load after search
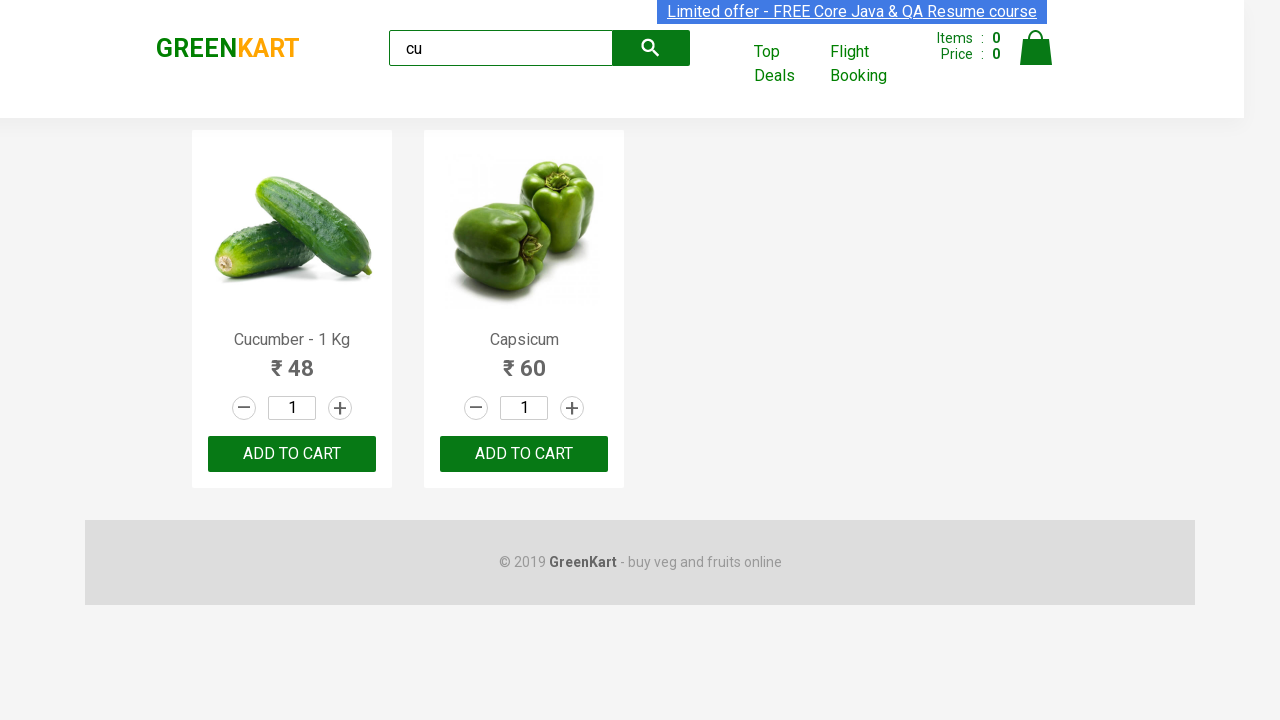

Retrieved all product elements from search results
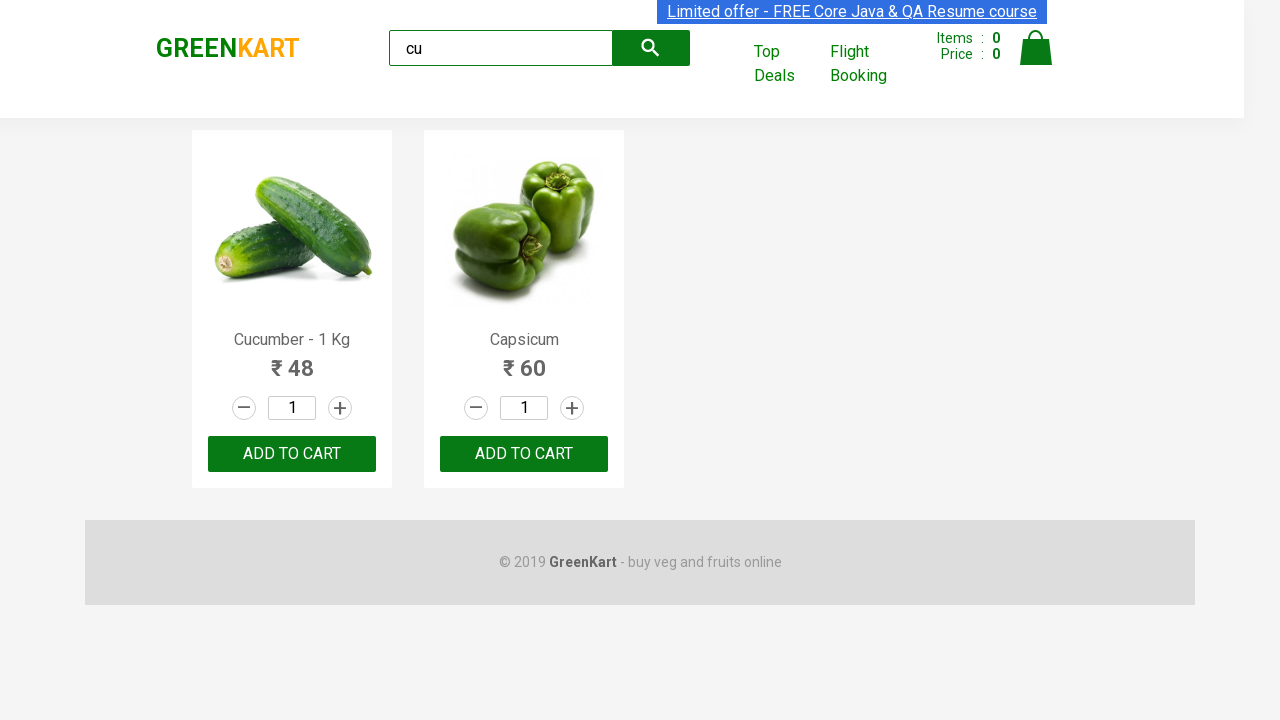

Retrieved product name: 'Cucumber - 1 Kg'
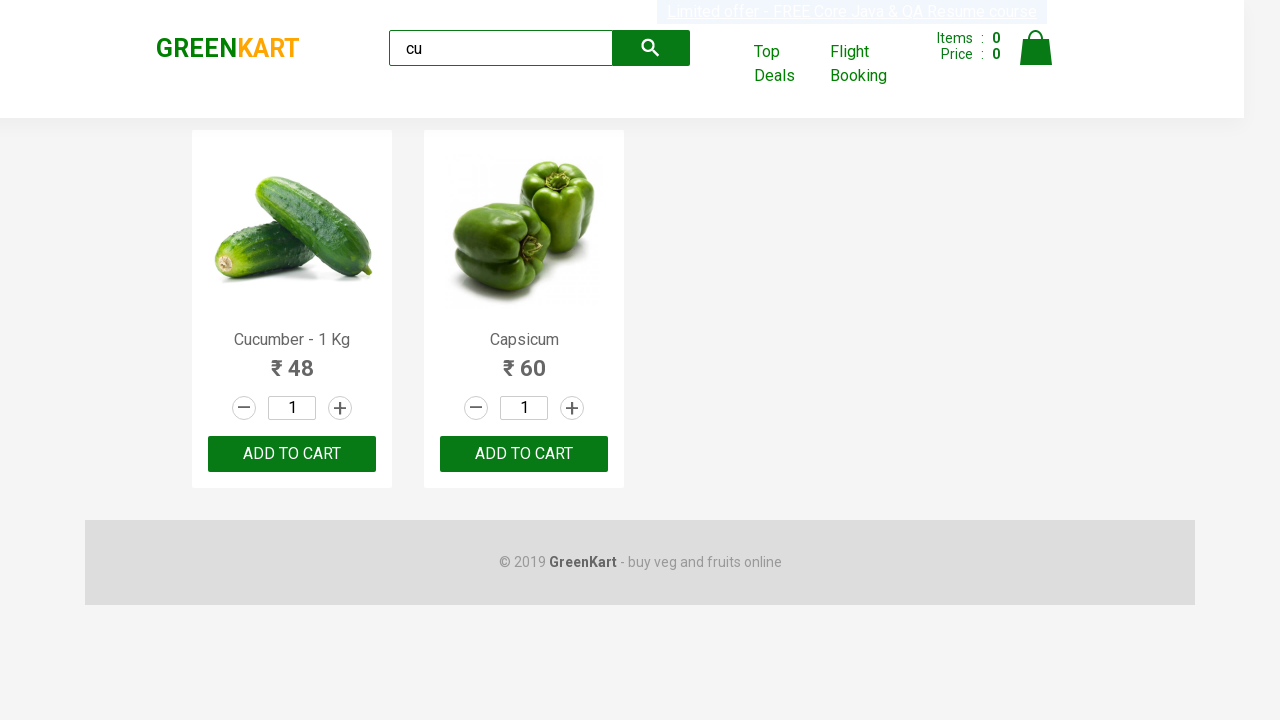

Retrieved product name: 'Capsicum'
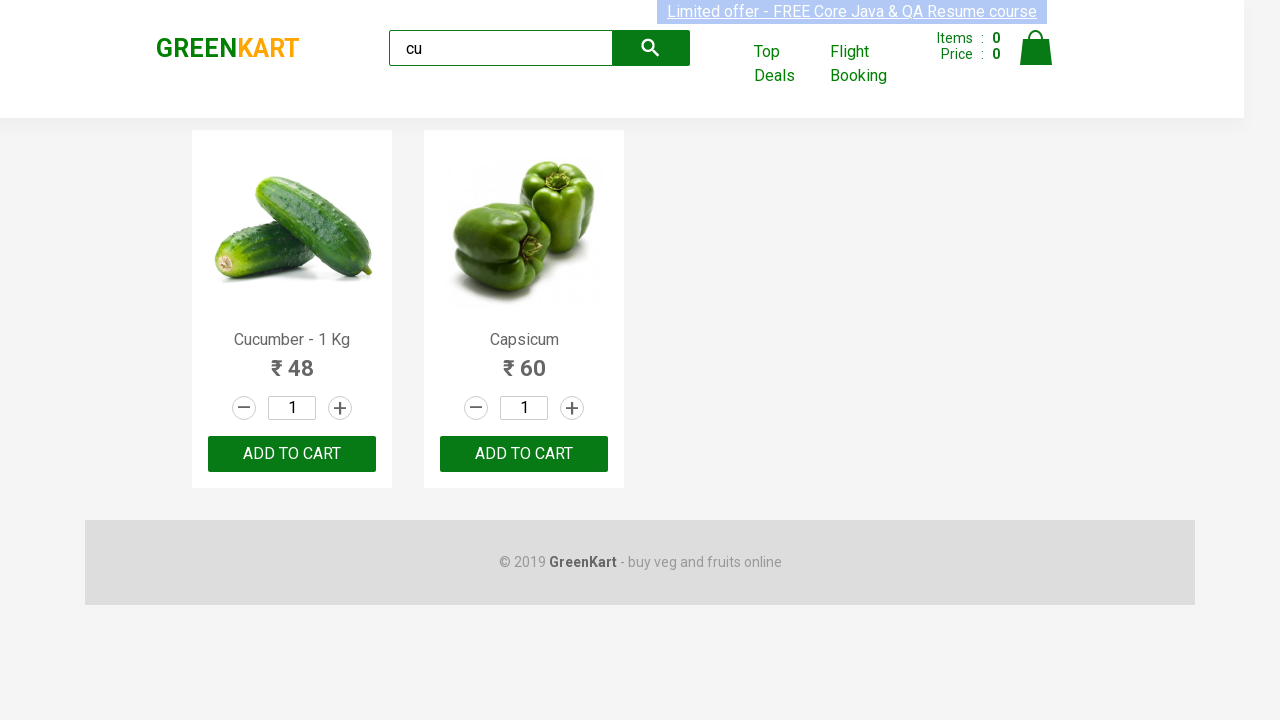

Found Capsicum product and clicked ADD TO CART button at (524, 454) on .products .product >> nth=1 >> button
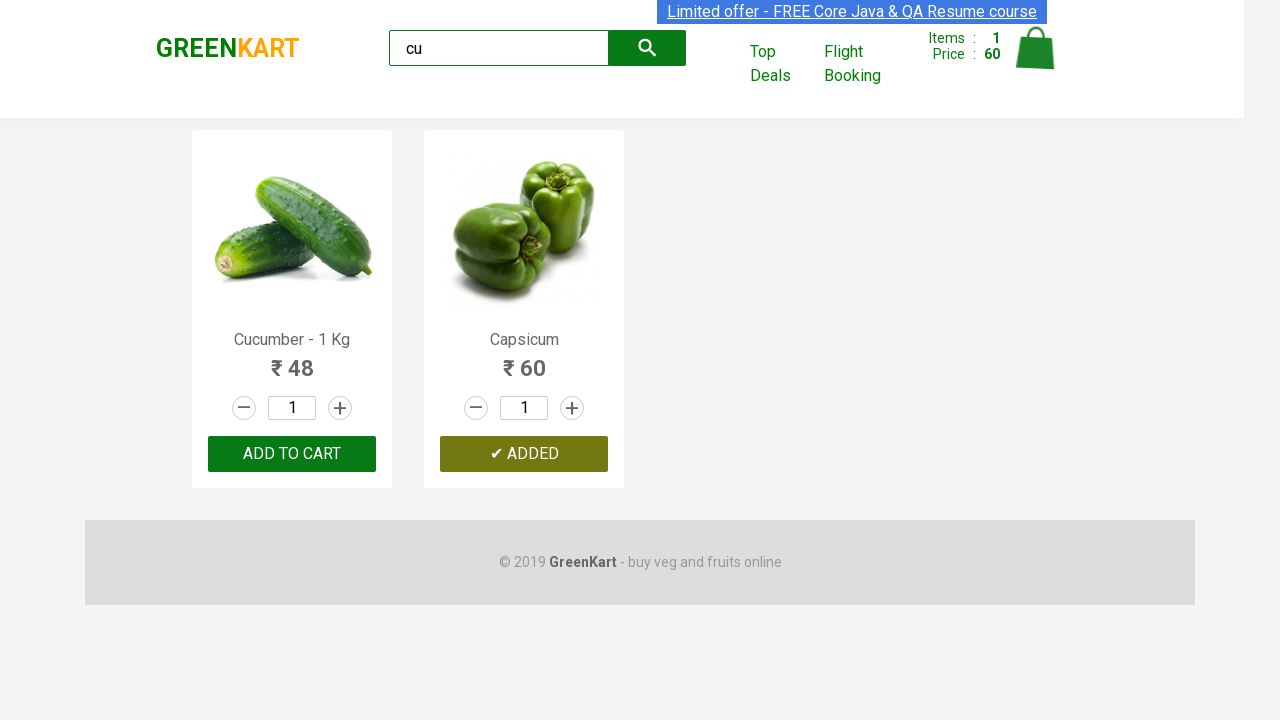

Clicked cart icon to view cart at (1036, 48) on .cart-icon > img
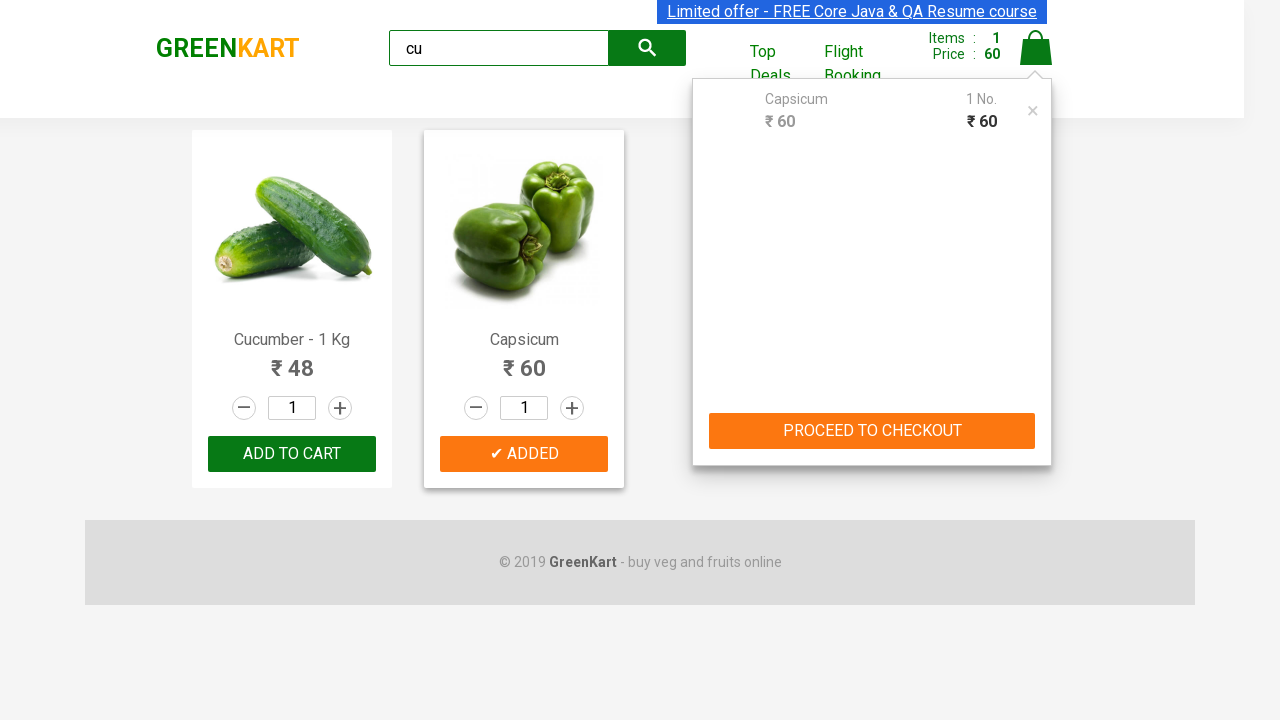

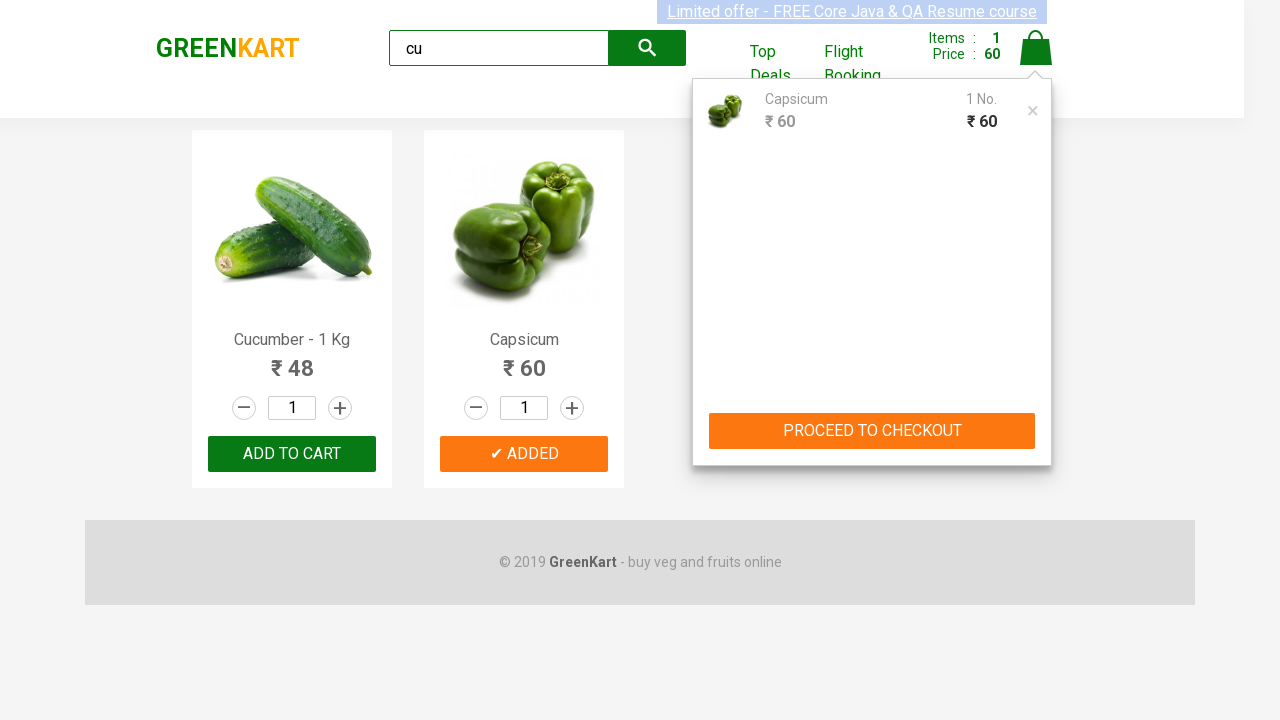